Tests file upload functionality by uploading a file and verifying the upload confirmation message is displayed

Starting URL: https://the-internet.herokuapp.com/upload

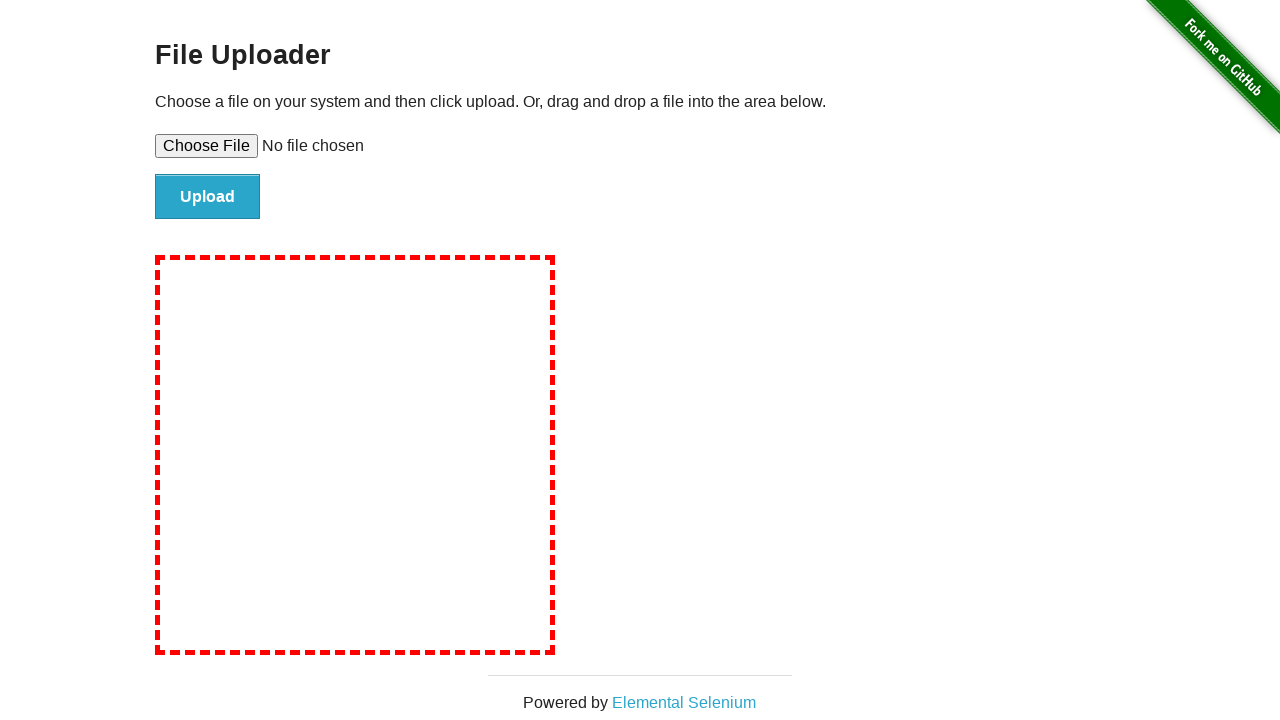

Created temporary test file for upload
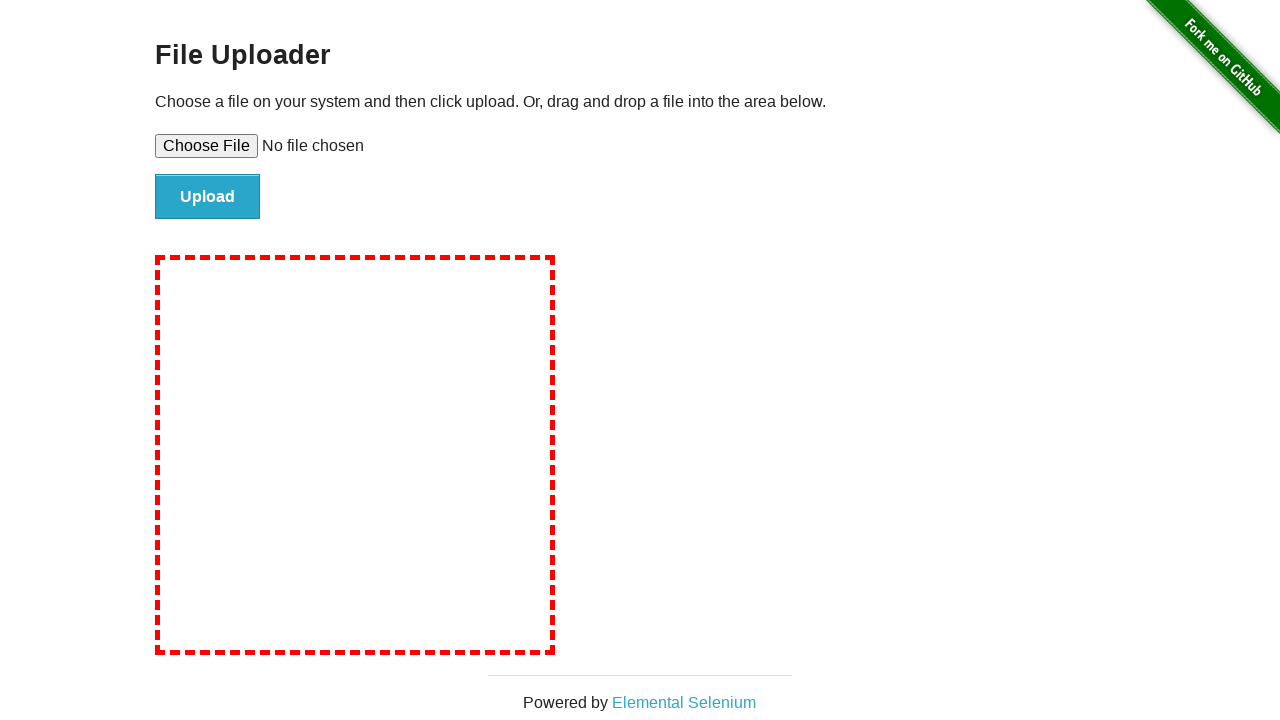

Set file input with temporary test file
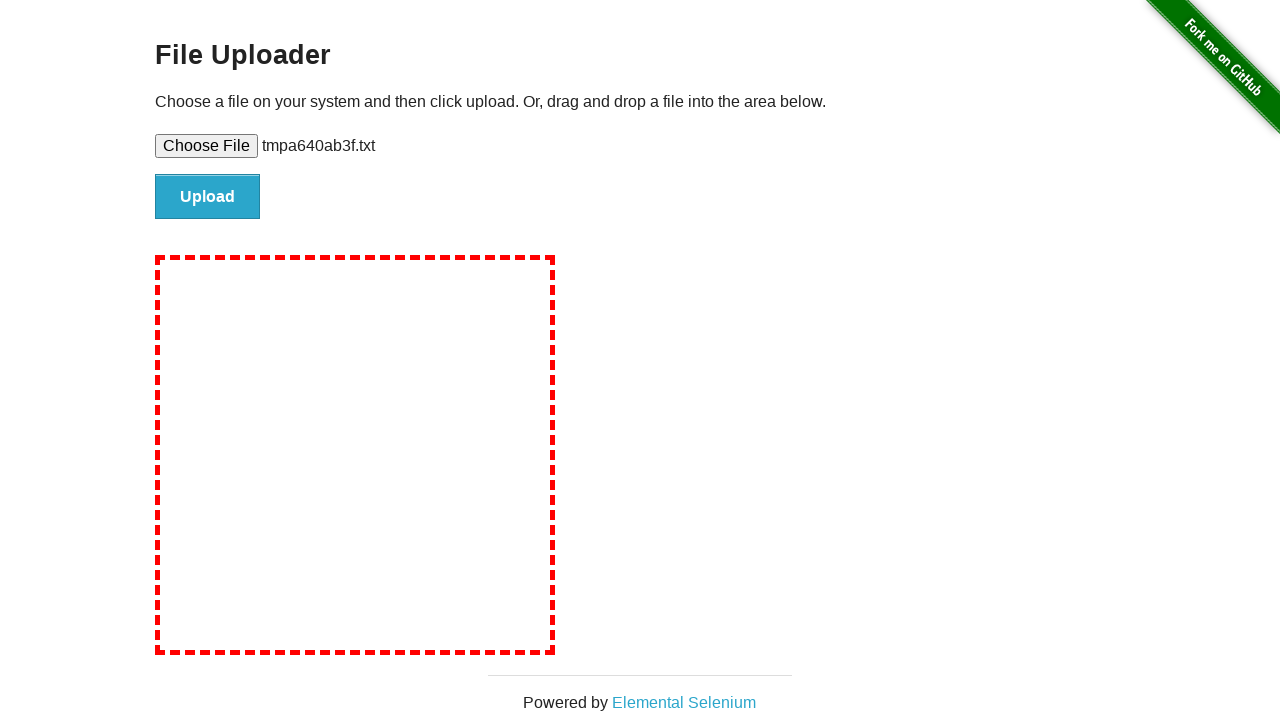

Clicked file submit button to upload at (208, 197) on input#file-submit
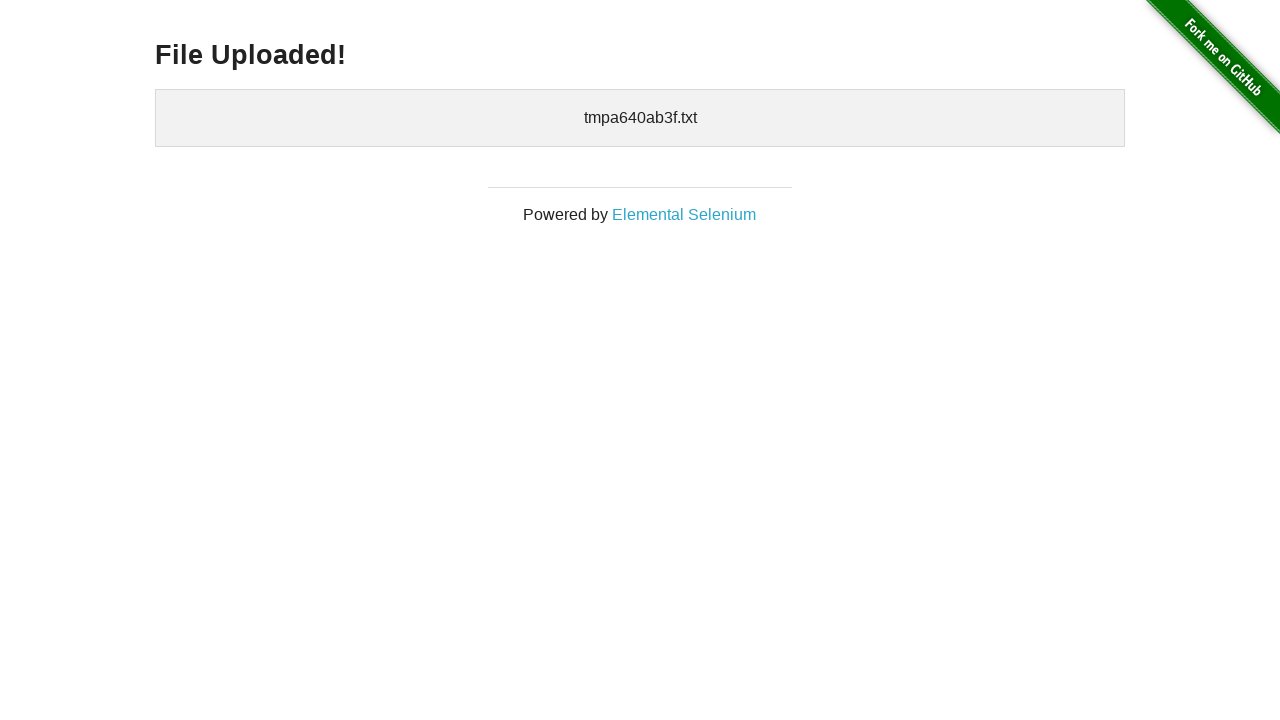

Upload confirmation message displayed
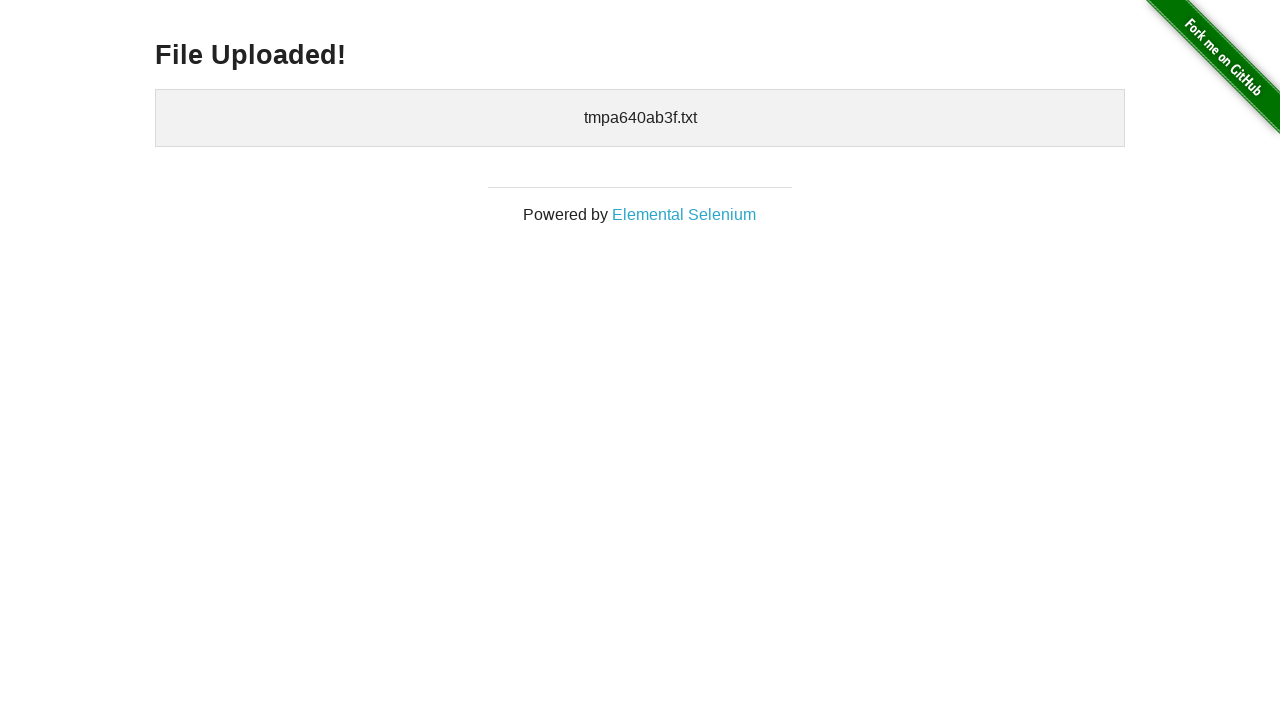

Cleaned up temporary test file
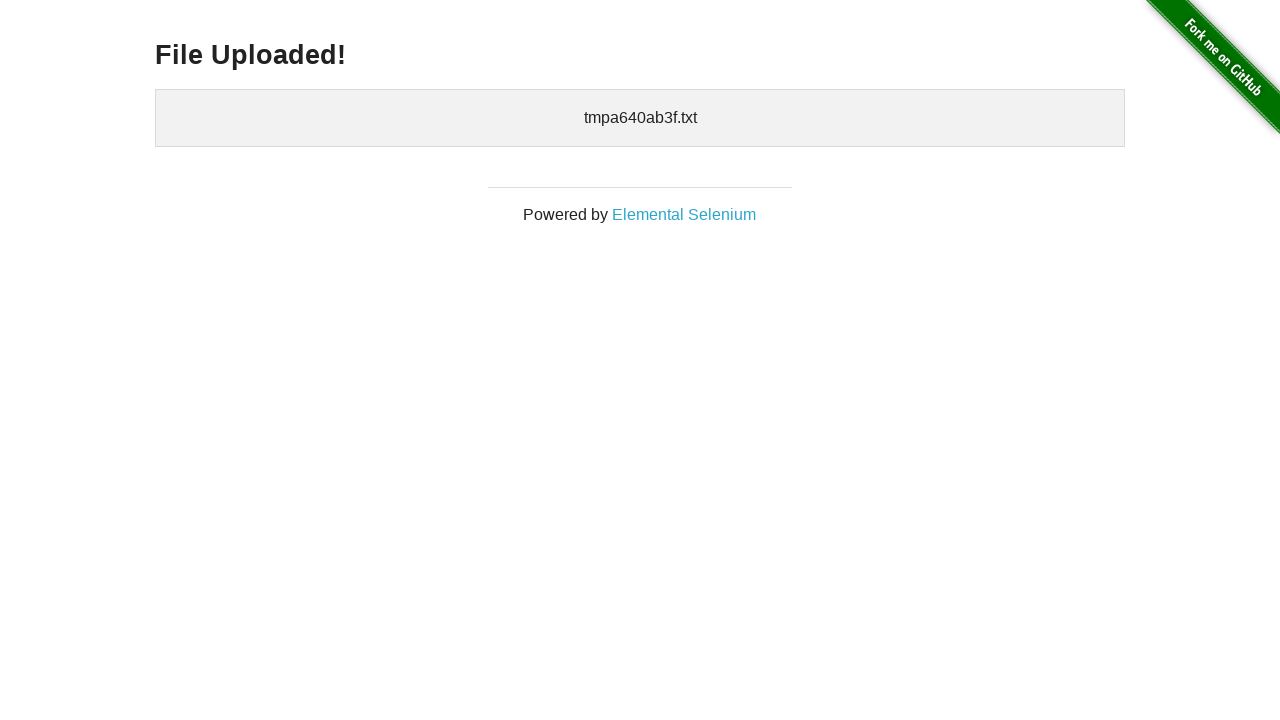

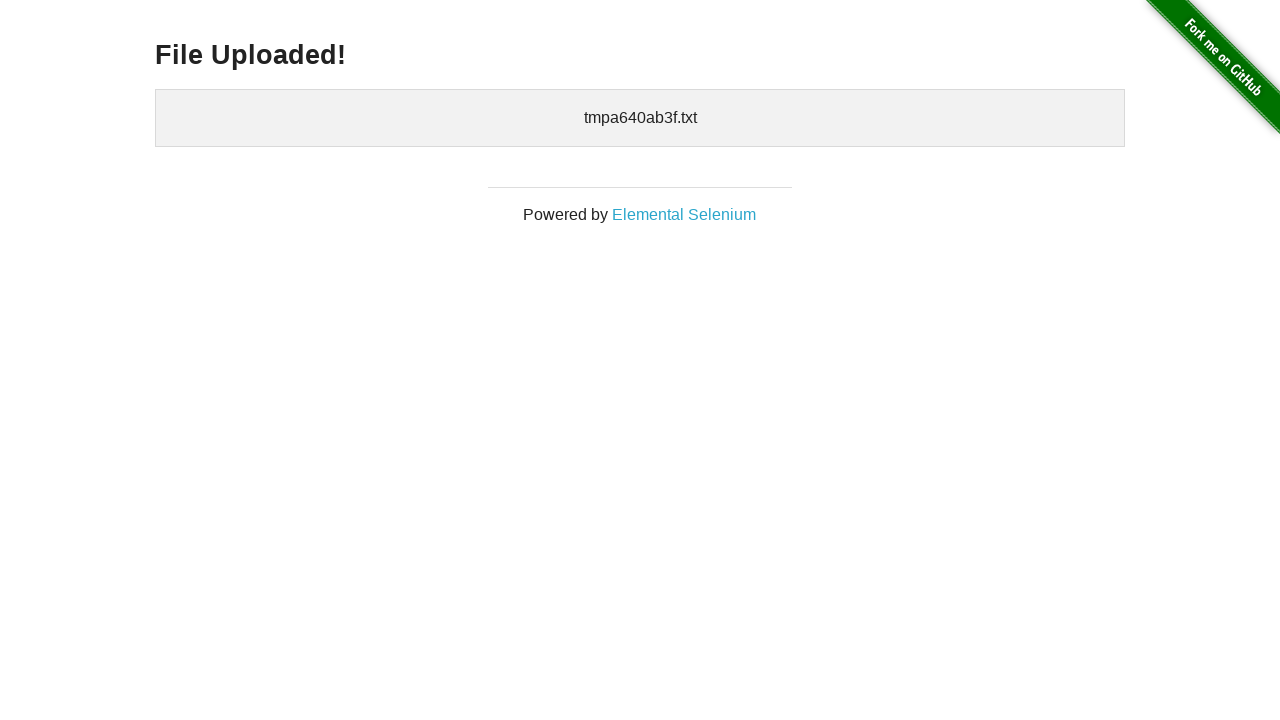